Tests filling the userName field in the DemoQA text box form with a name value

Starting URL: https://demoqa.com/text-box

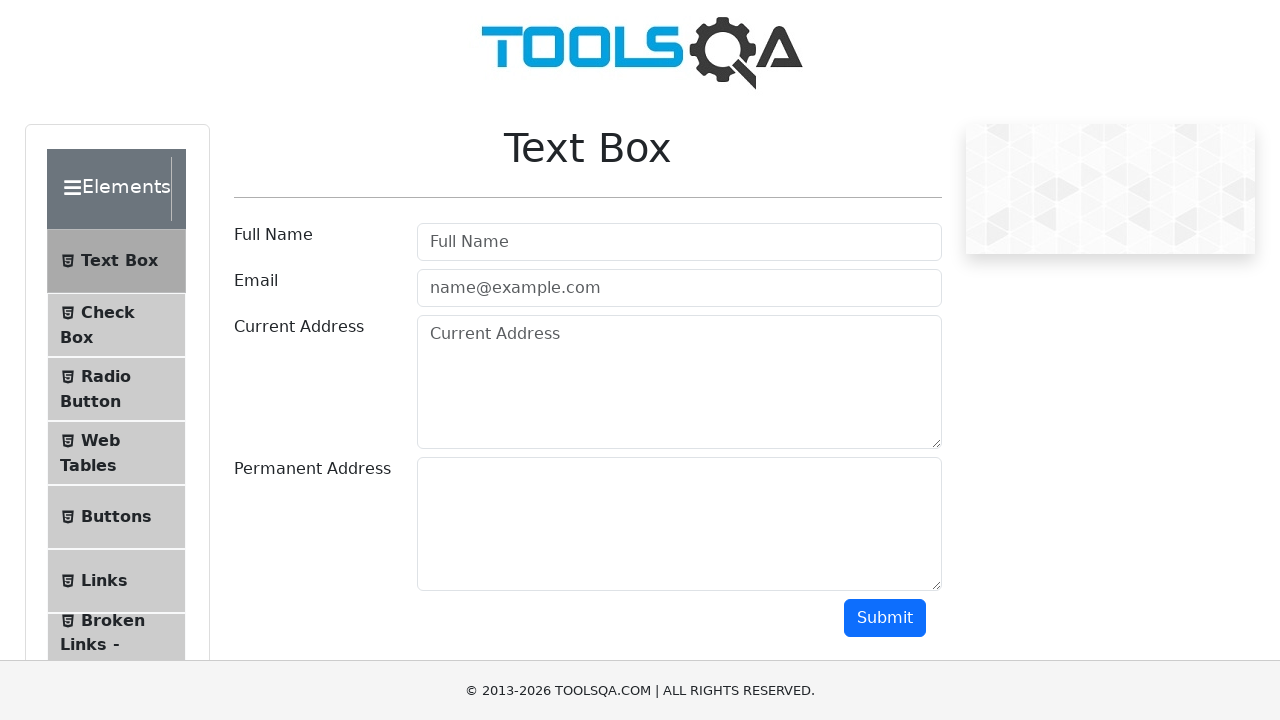

Filled userName field with 'Luc Sim' on #userName
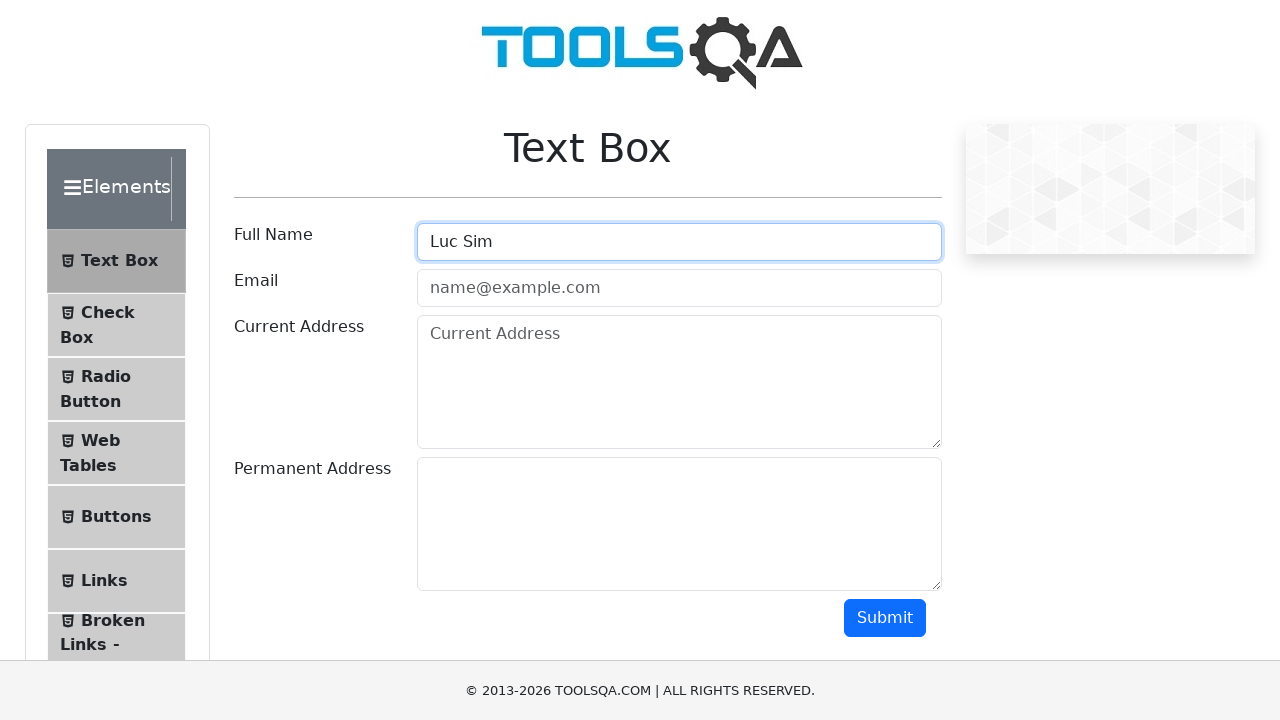

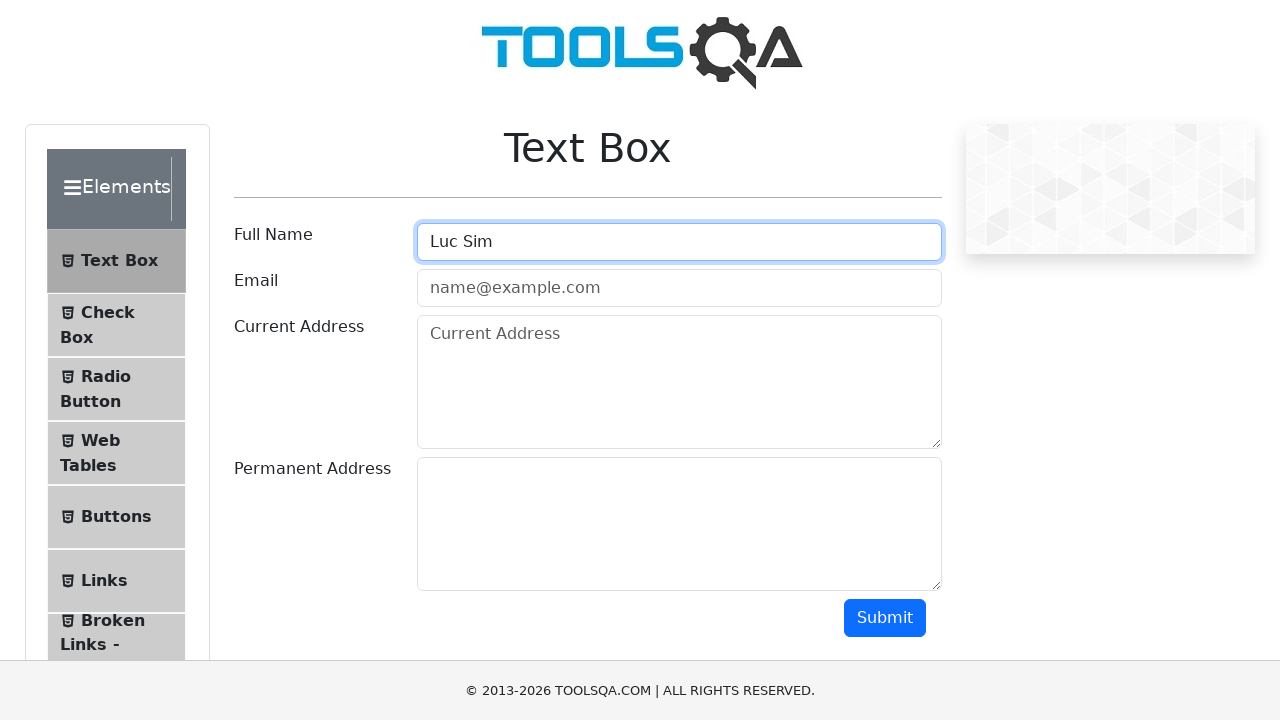